Tests XPath locator functionality by clicking on the first and last checkboxes in a table on the SelectorHub practice page

Starting URL: https://selectorshub.com/xpath-practice-page/

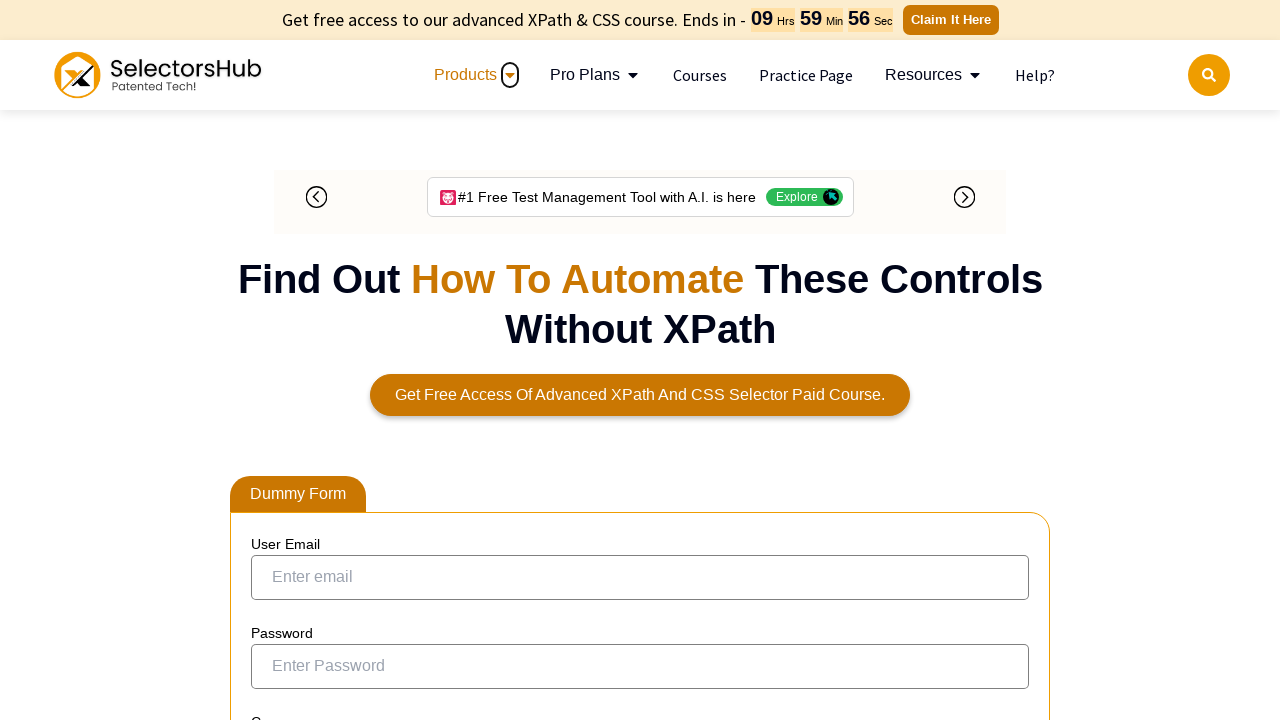

Navigated to SelectorHub XPath practice page
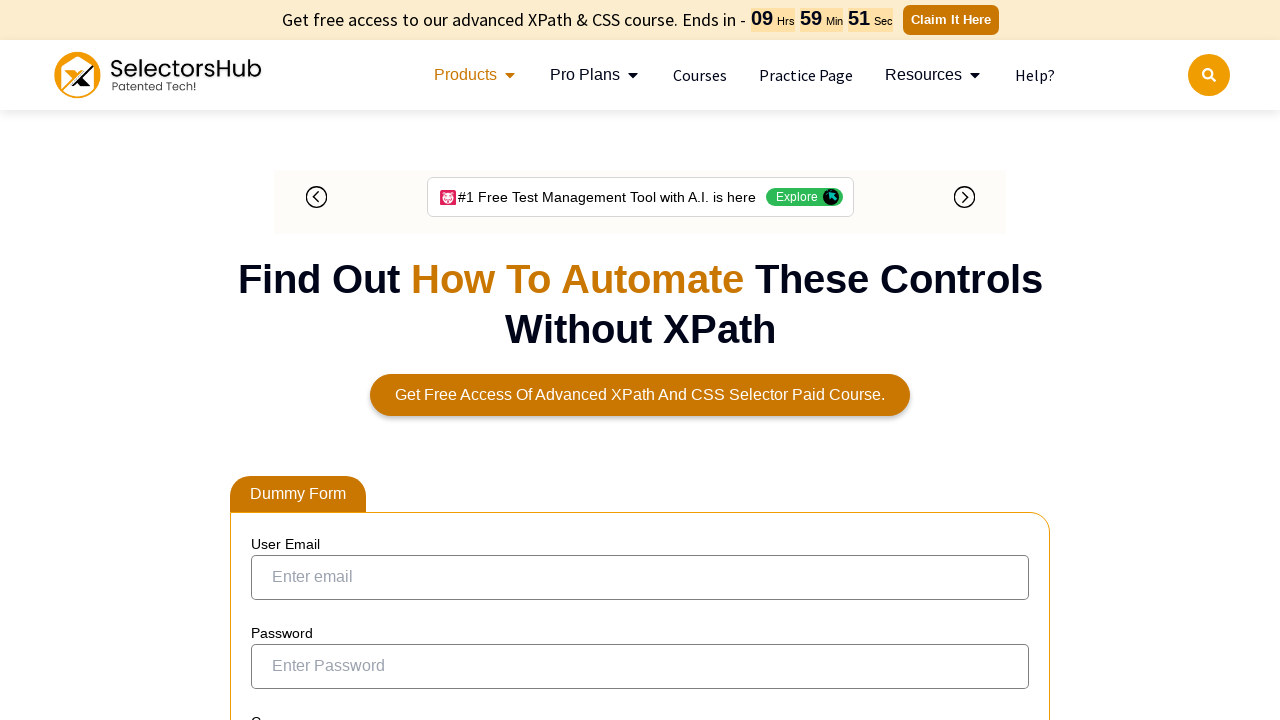

Clicked first checkbox in result table using XPath locator at (274, 352) on (//table[@id='resultTable']//input[@type='checkbox'])[1]
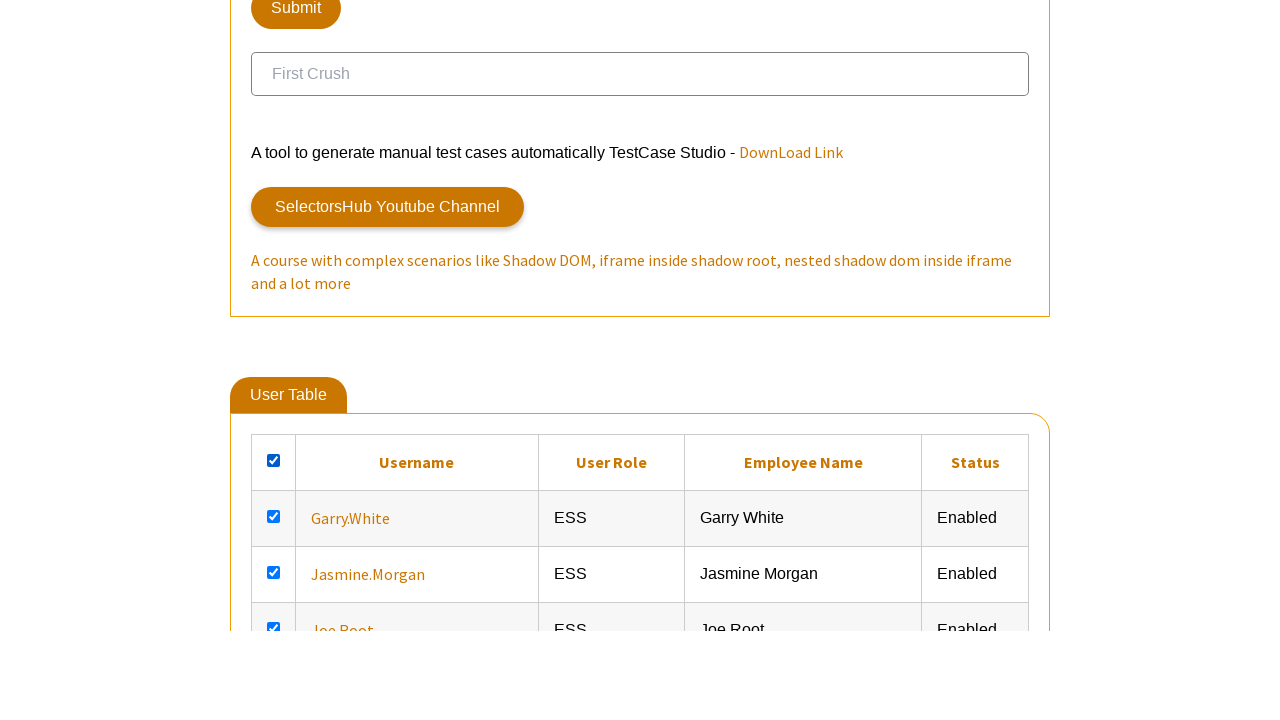

Clicked last checkbox in result table using XPath locator at (274, 360) on (//table[@id='resultTable']//input[@type='checkbox'])[last()]
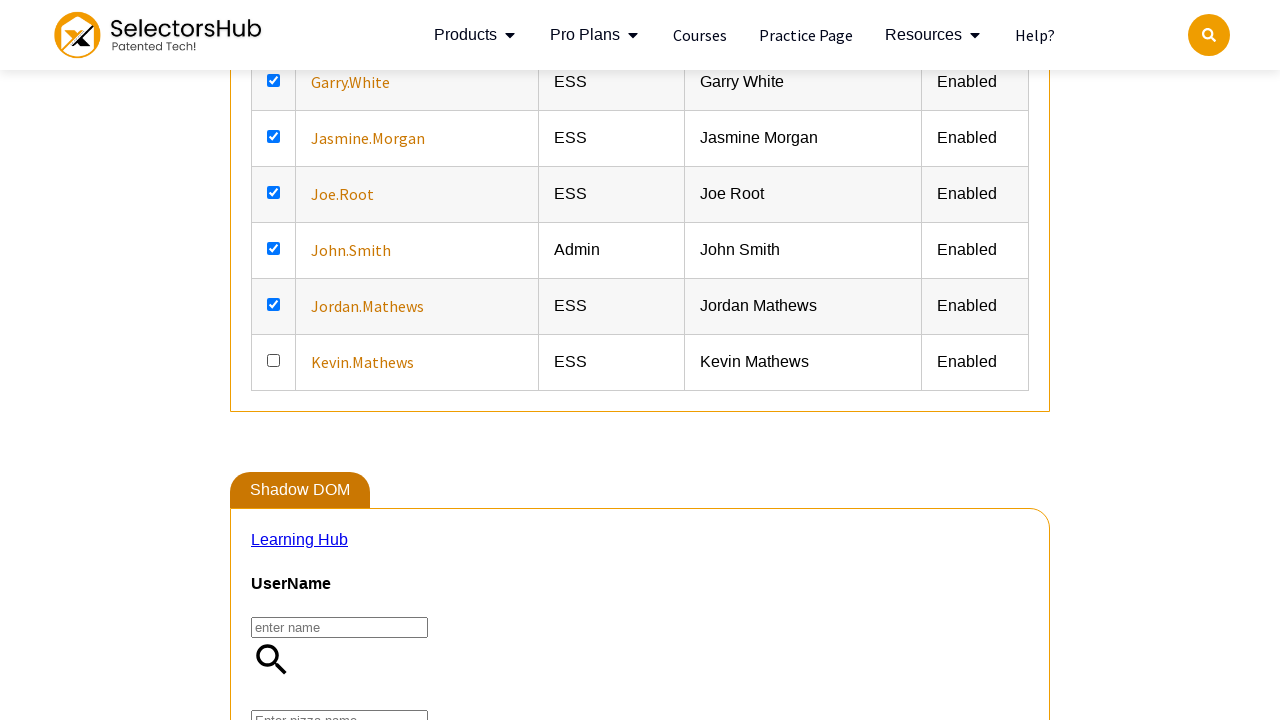

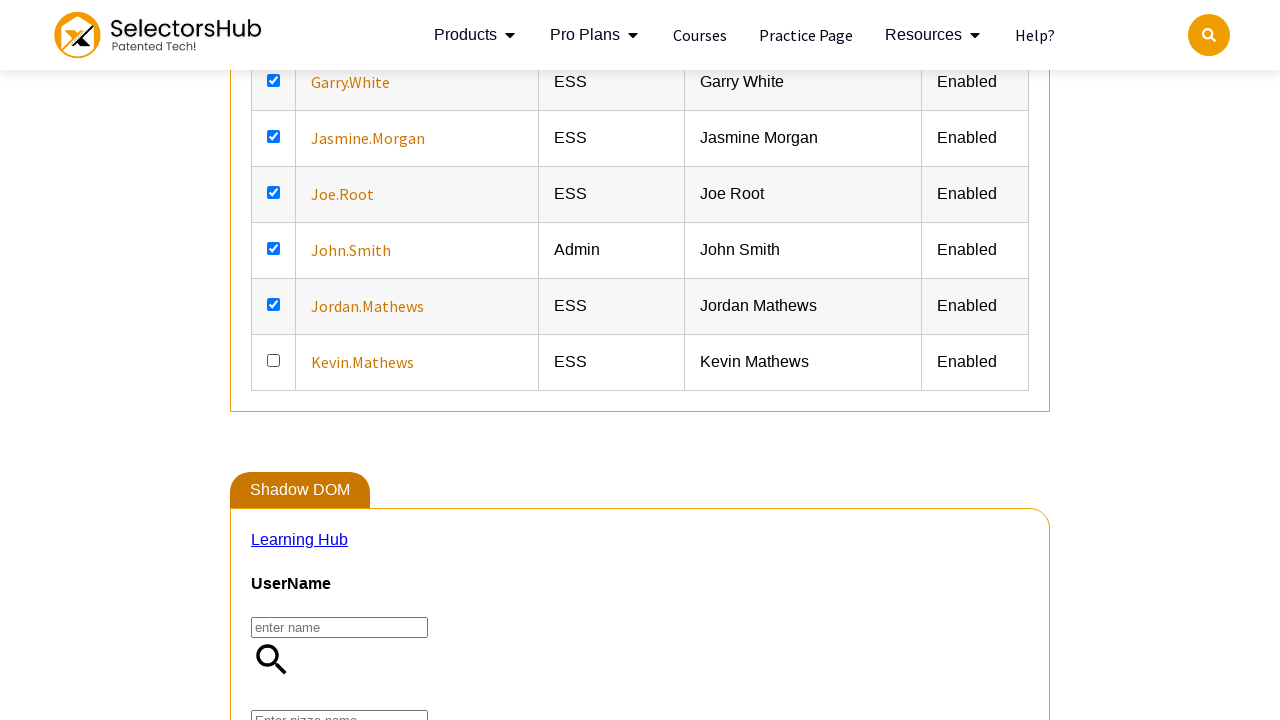